Tests the navigation to the sign-in page by clicking the Sign In link

Starting URL: https://automationplayground.com/crm/

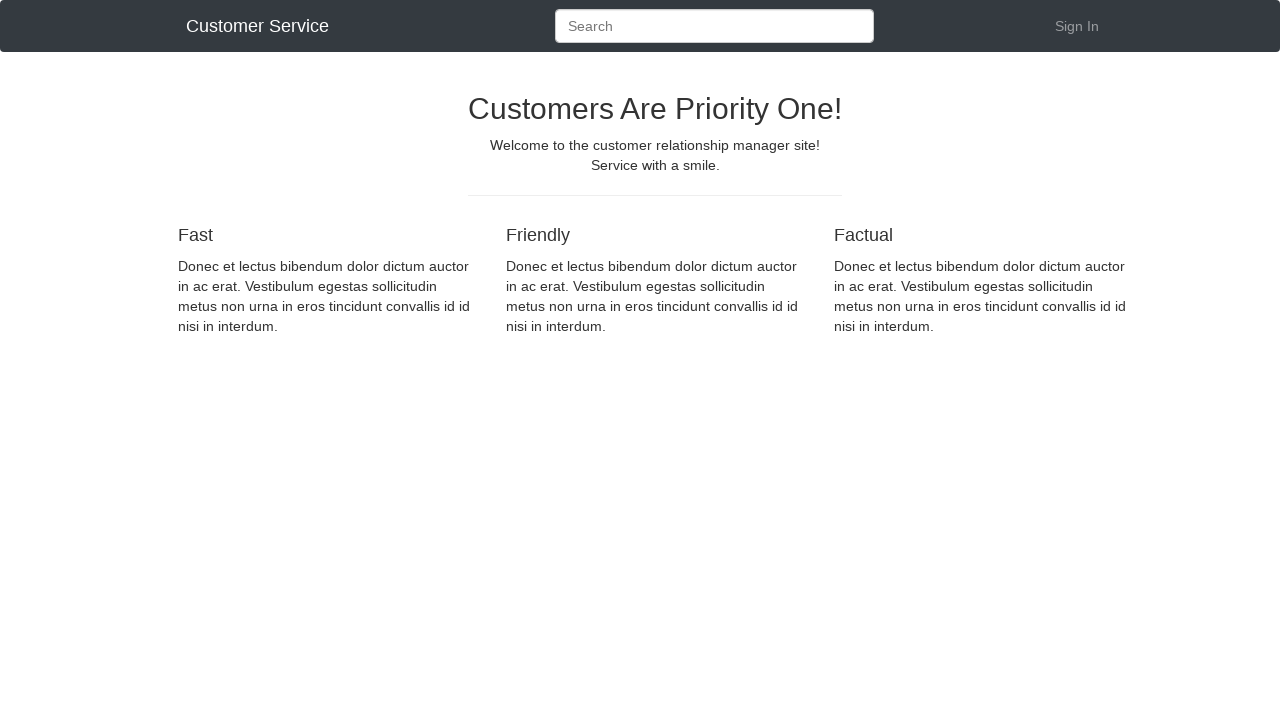

Navigated to CRM automation playground homepage
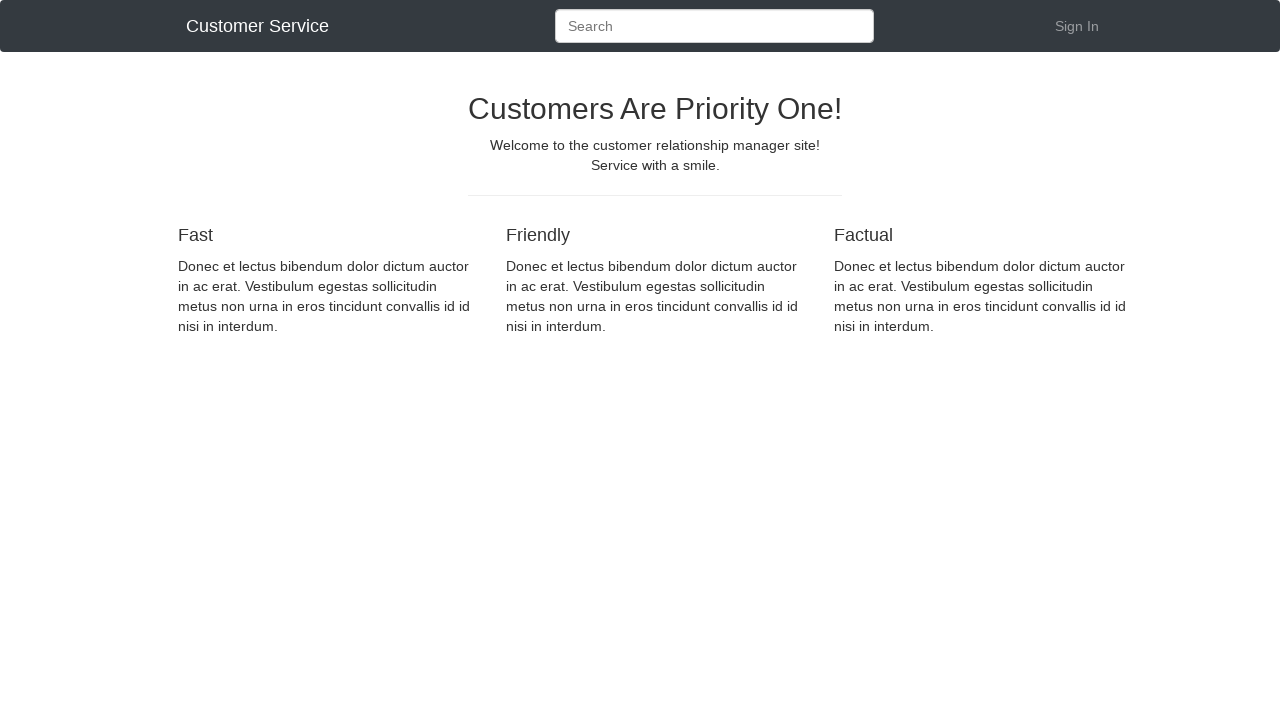

Clicked Sign In link at (1077, 26) on a:text('Sign In')
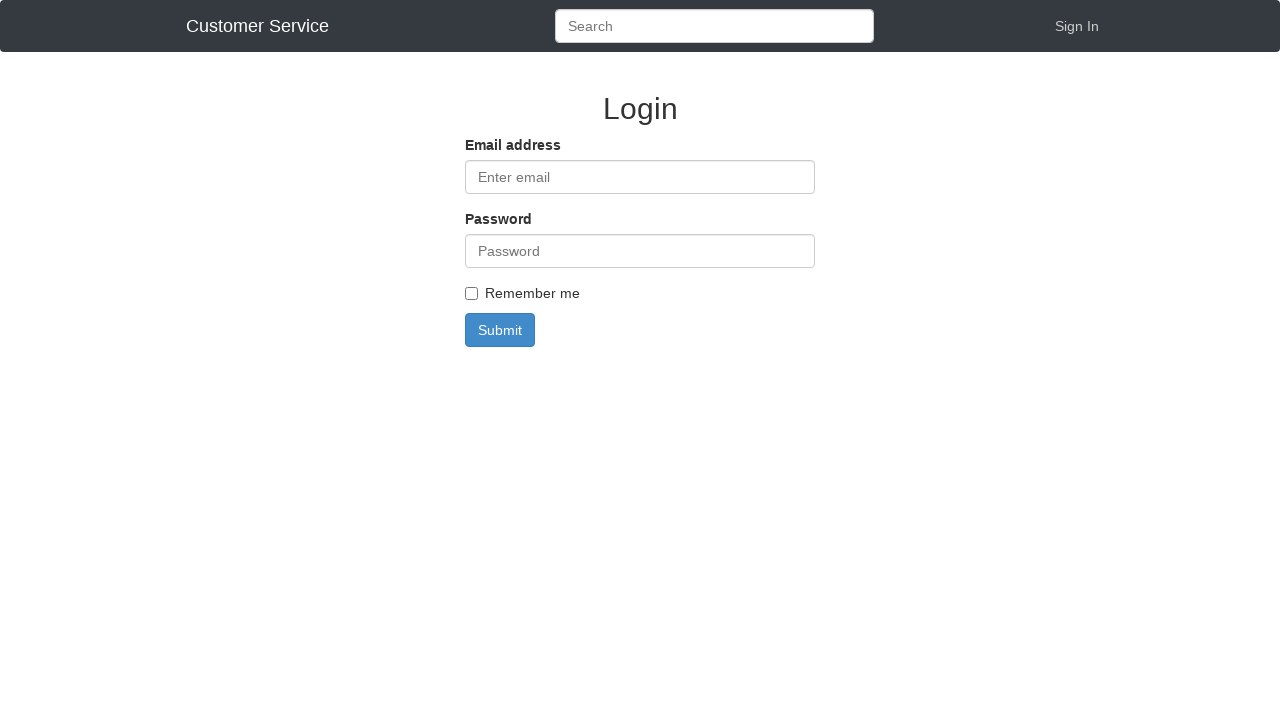

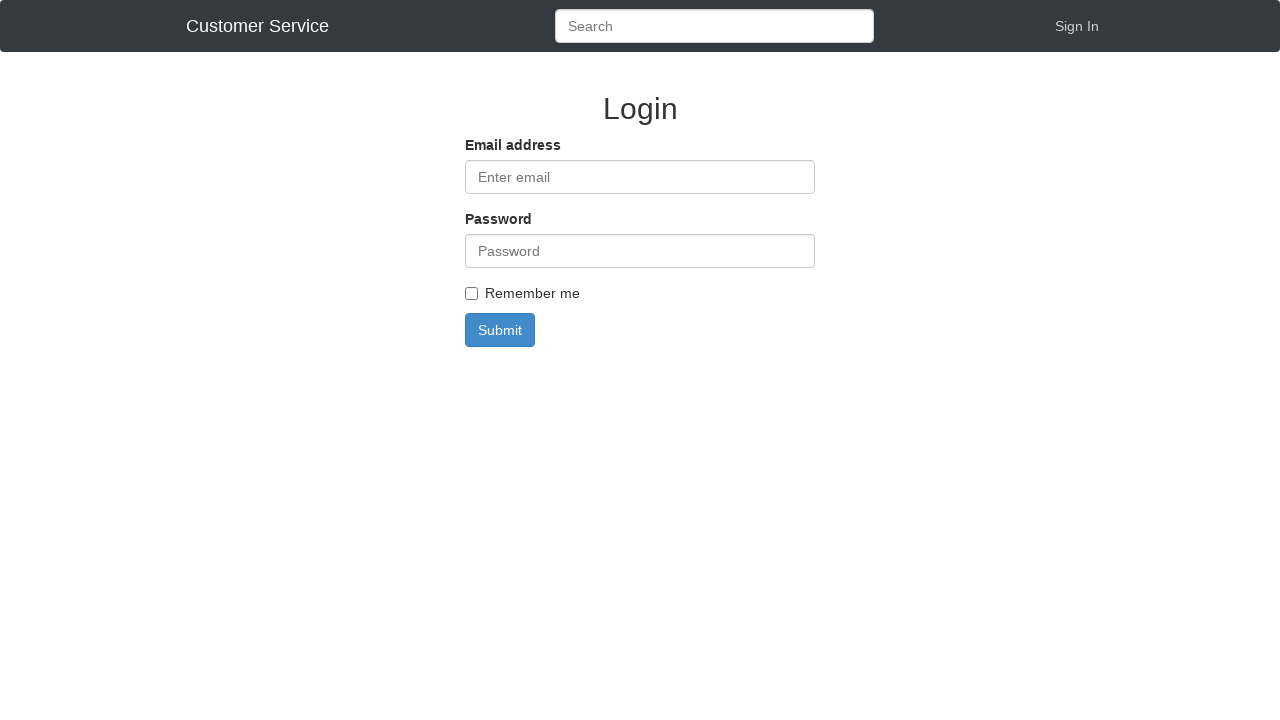